Tests that all registration form fields are present with correct placeholders

Starting URL: http://speak-ukrainian.eastus2.cloudapp.azure.com/dev/

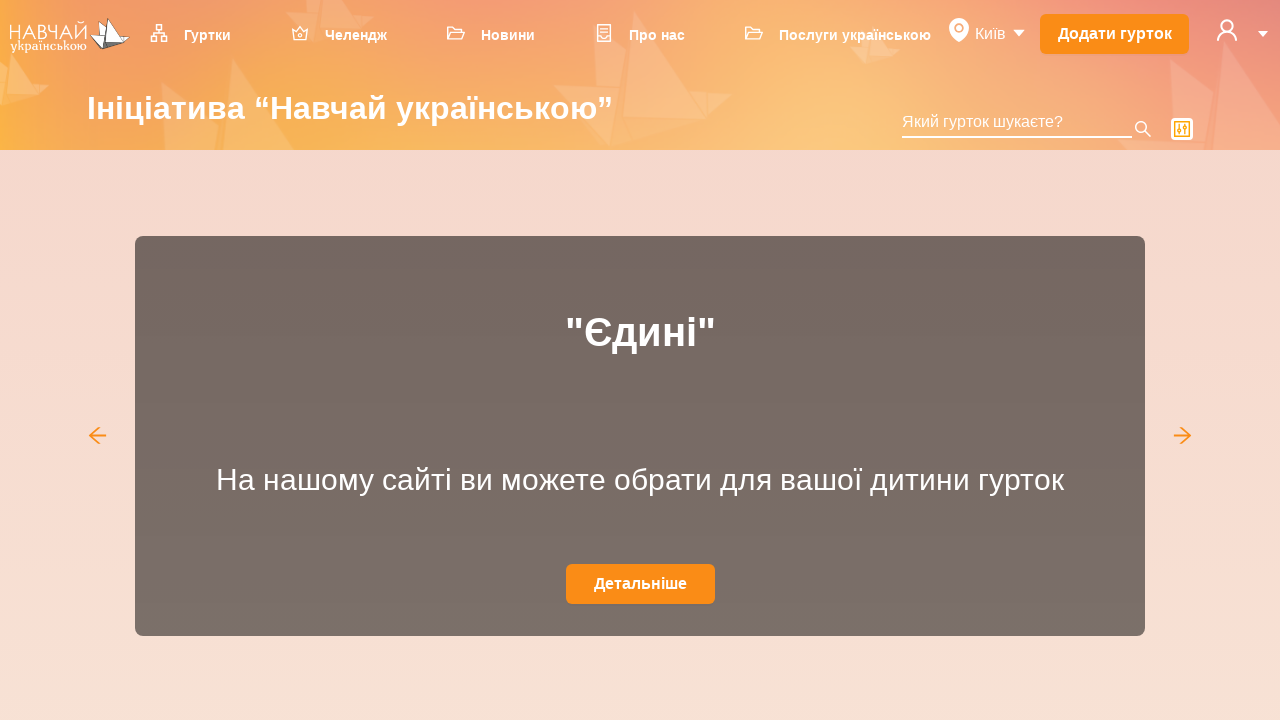

Clicked user icon to open dropdown menu at (1227, 30) on svg[data-icon='user']
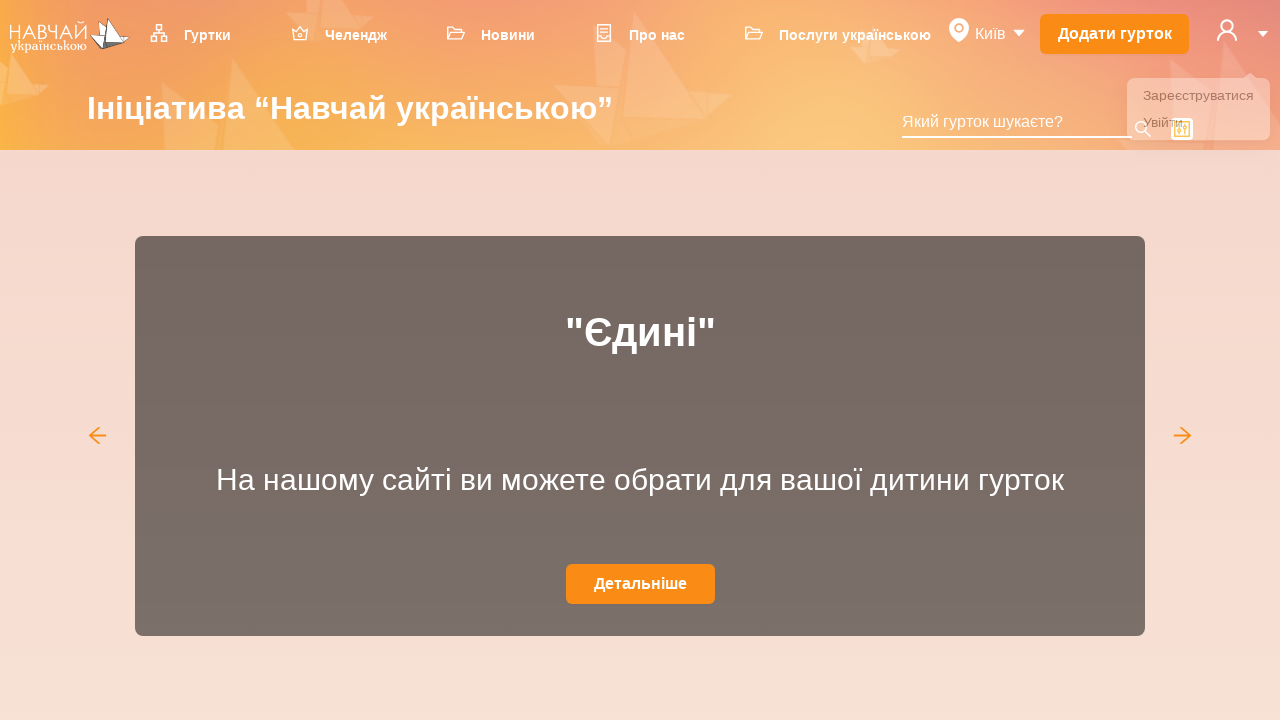

Dropdown menu appeared
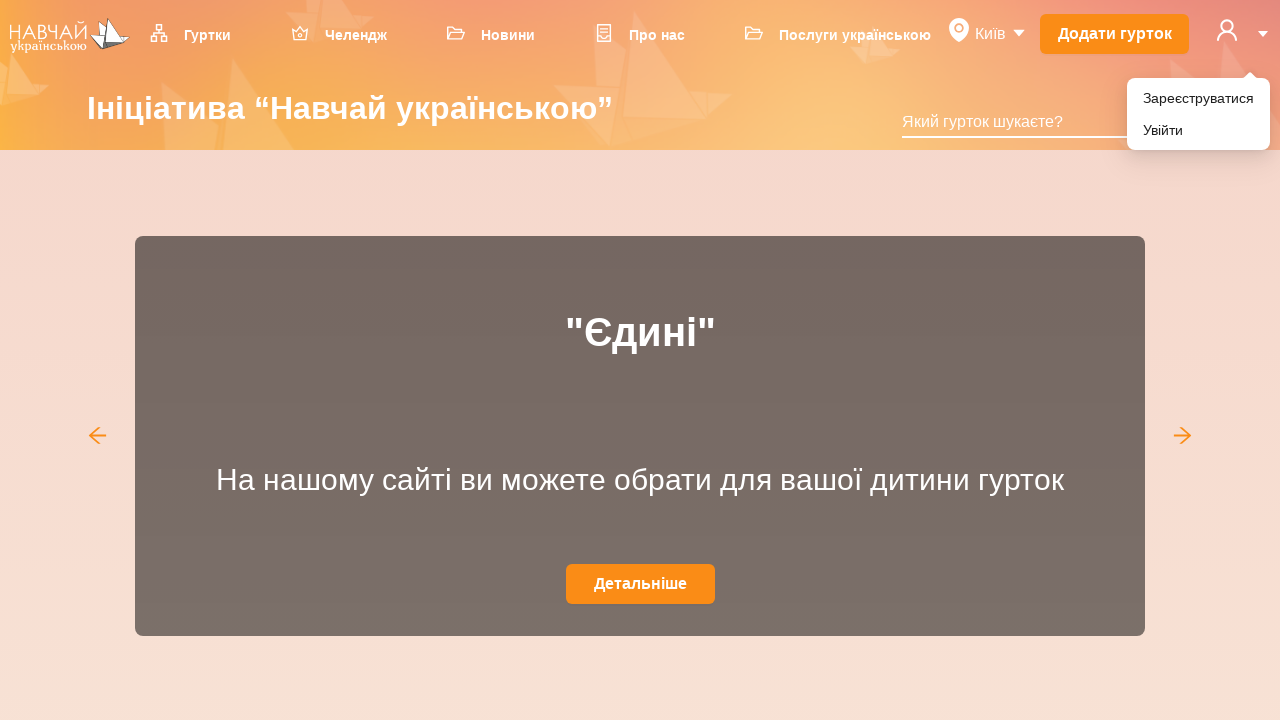

Clicked on 'Зареєструватися' (Register) menu item at (1198, 98) on xpath=//li[@role='menuitem']//div[text()='Зареєструватися']
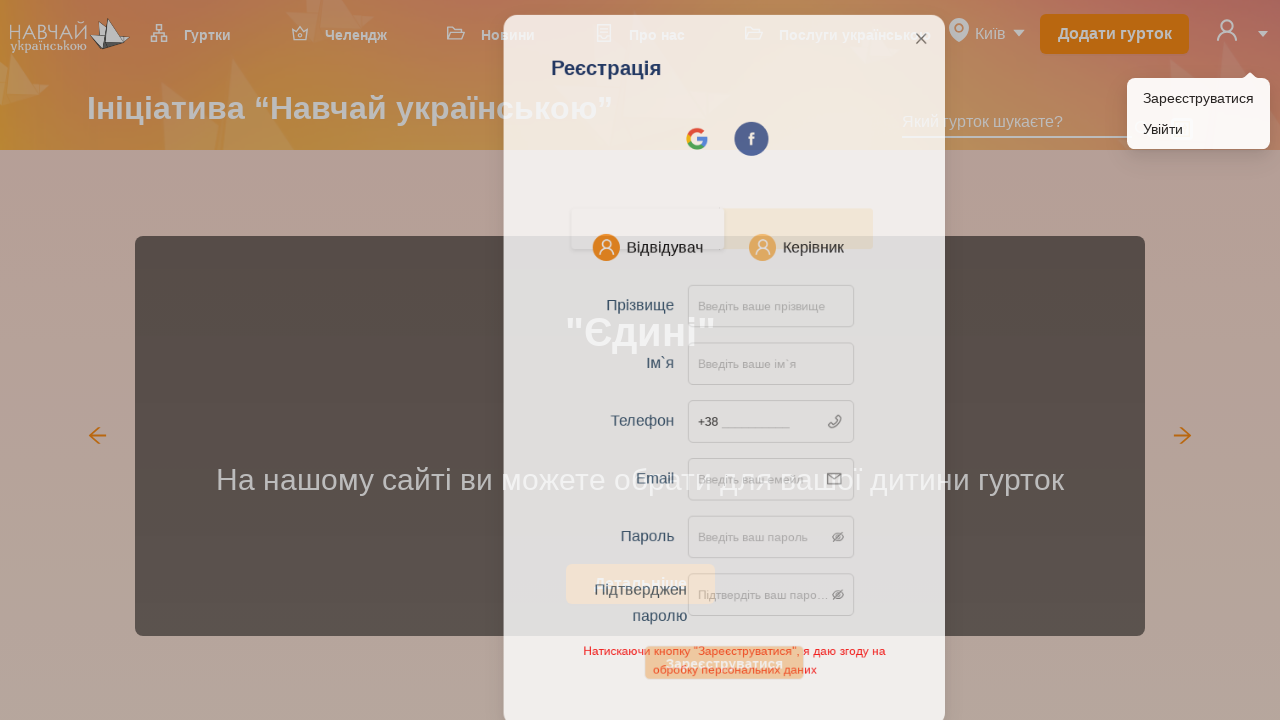

Last name field is visible
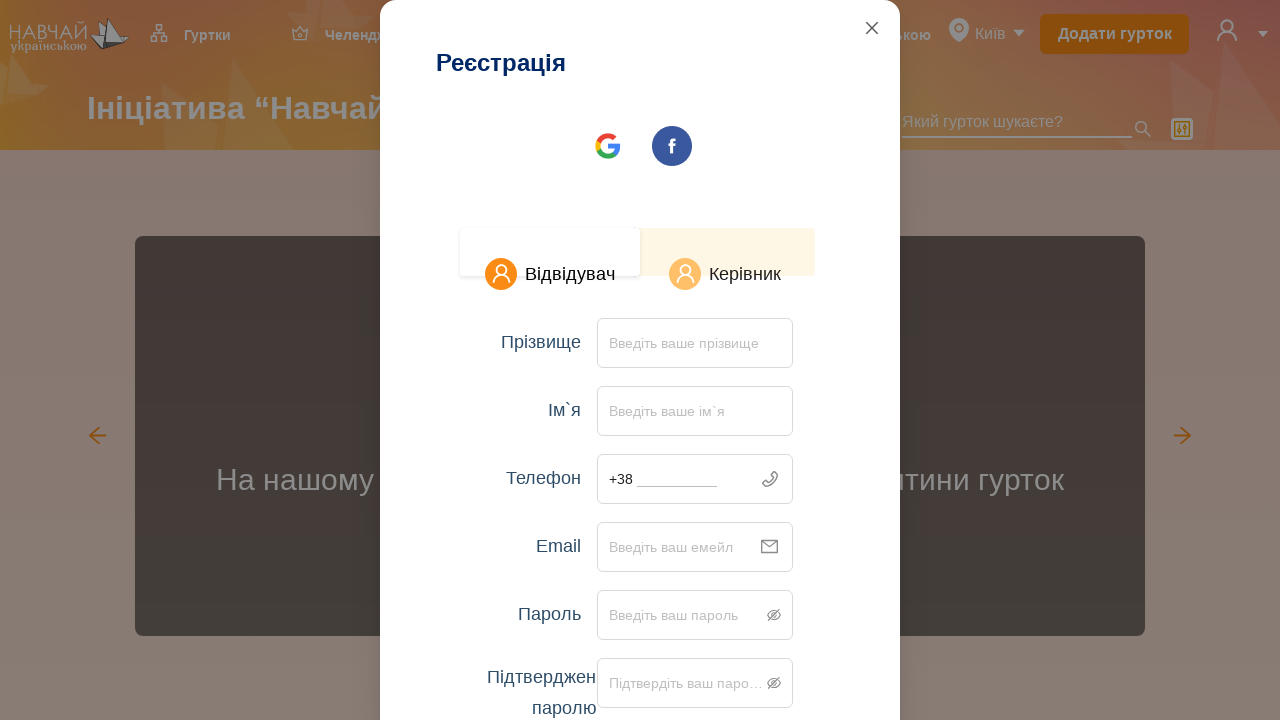

First name field is visible
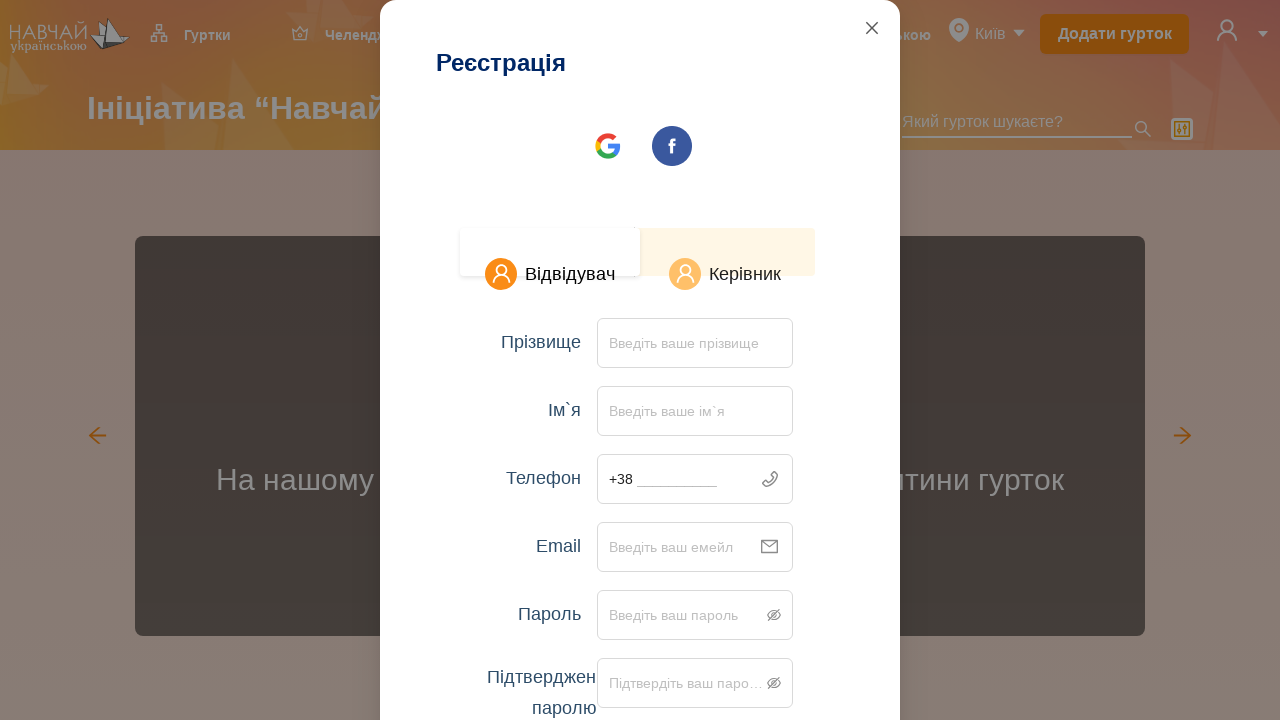

Phone field is visible
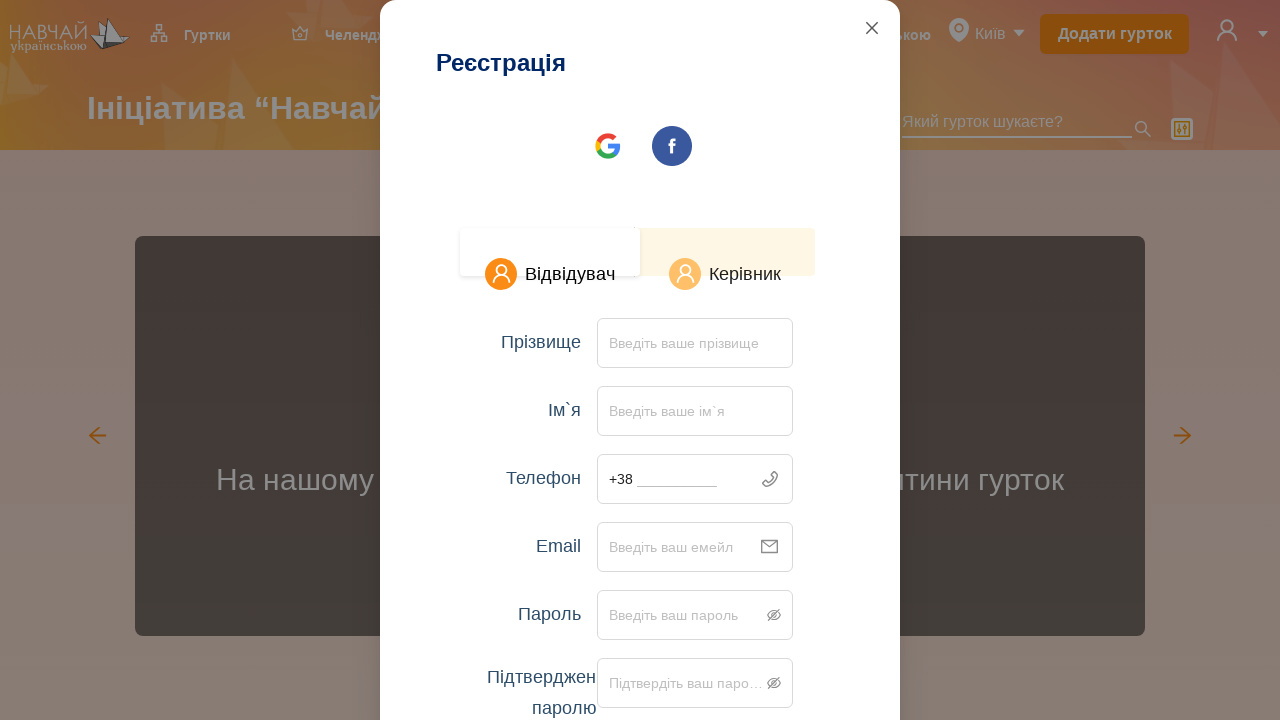

Email field is visible
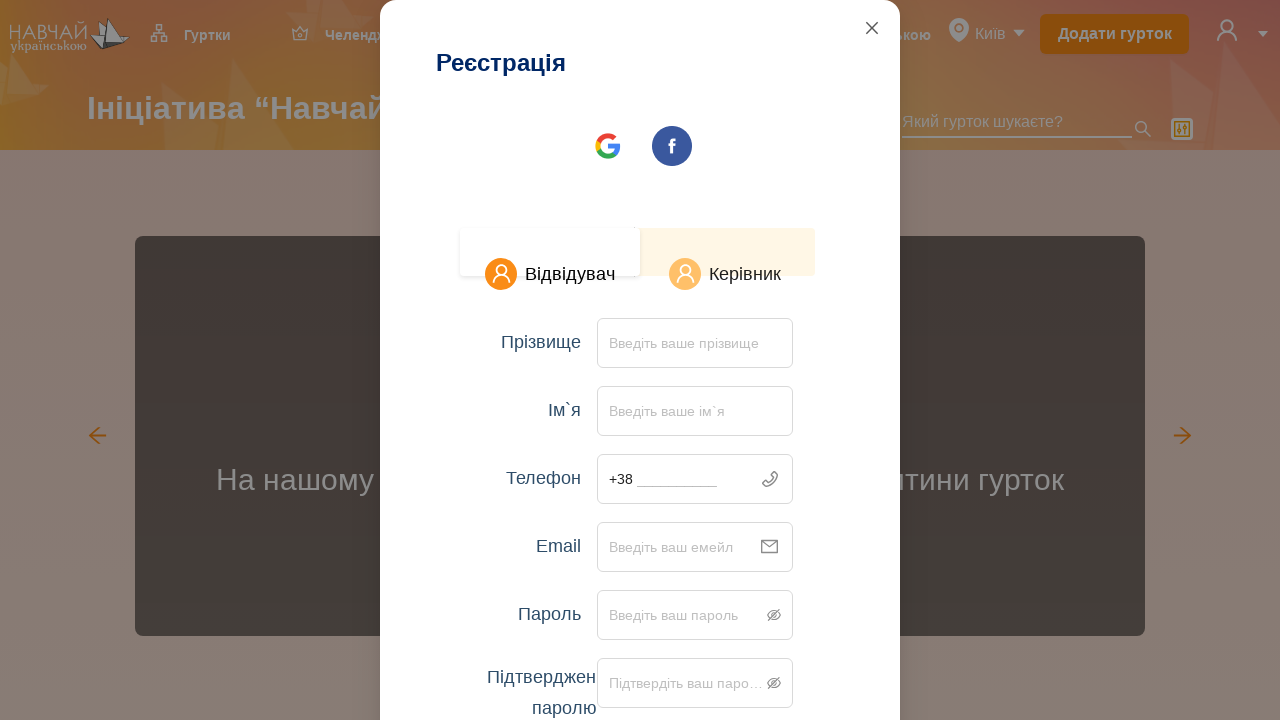

Password field is visible
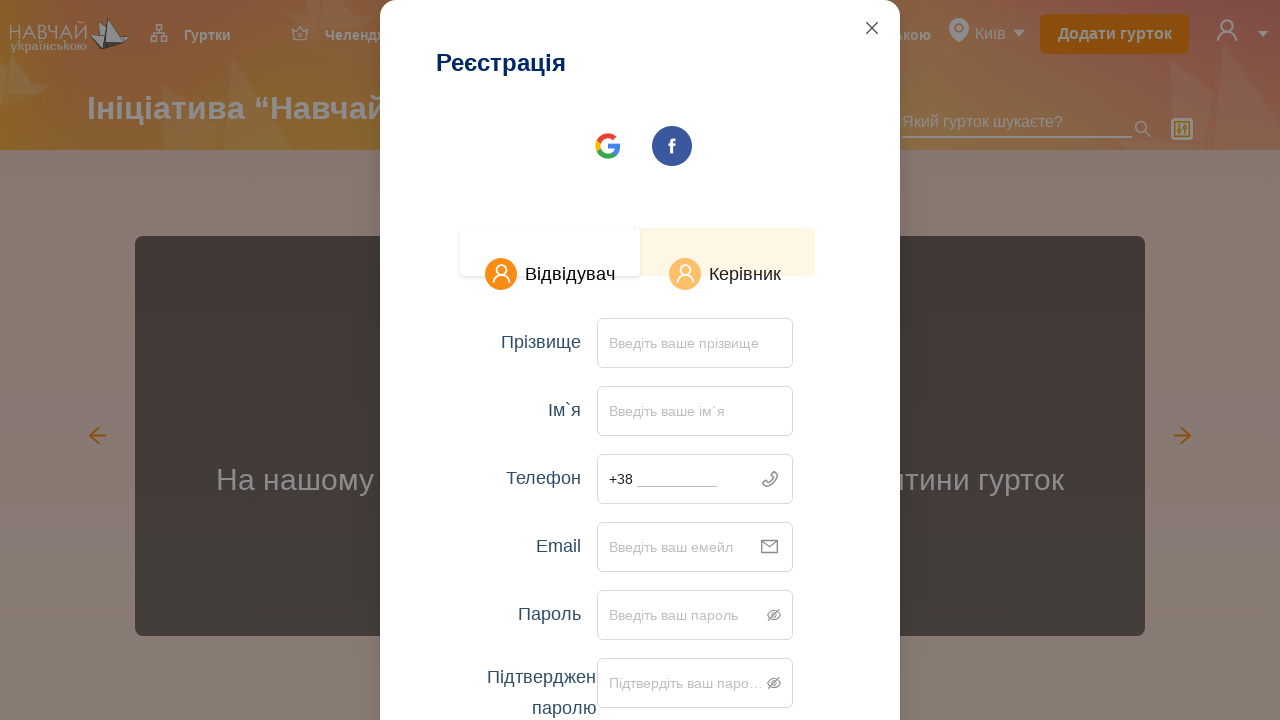

Confirm password field is visible
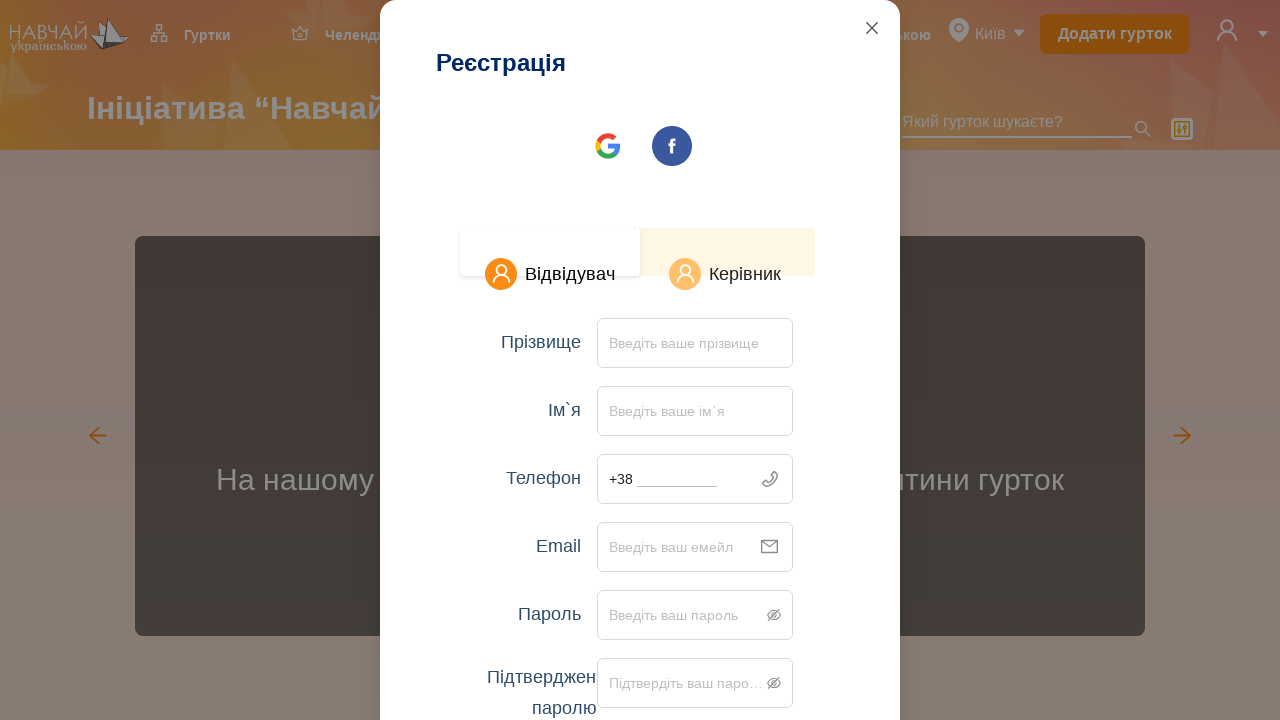

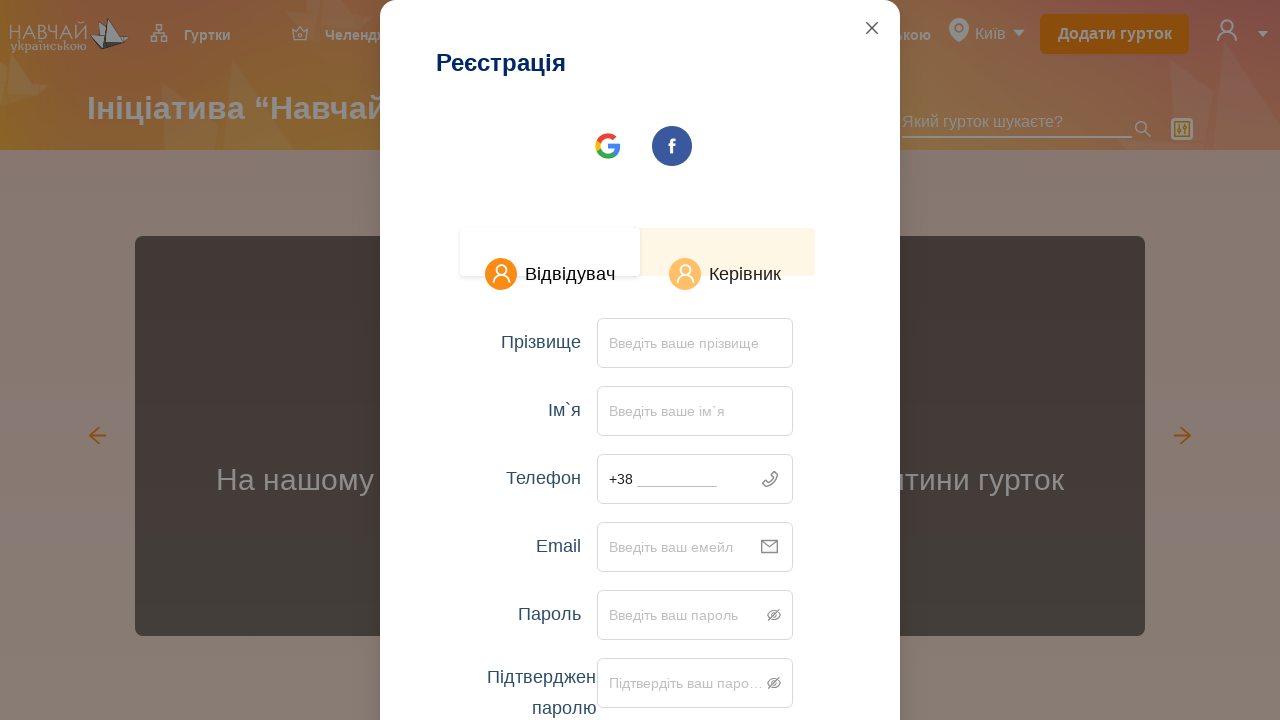